Navigates to the daily inspiration website and verifies the message box with inspirational content loads properly

Starting URL: https://www.greatday.com/

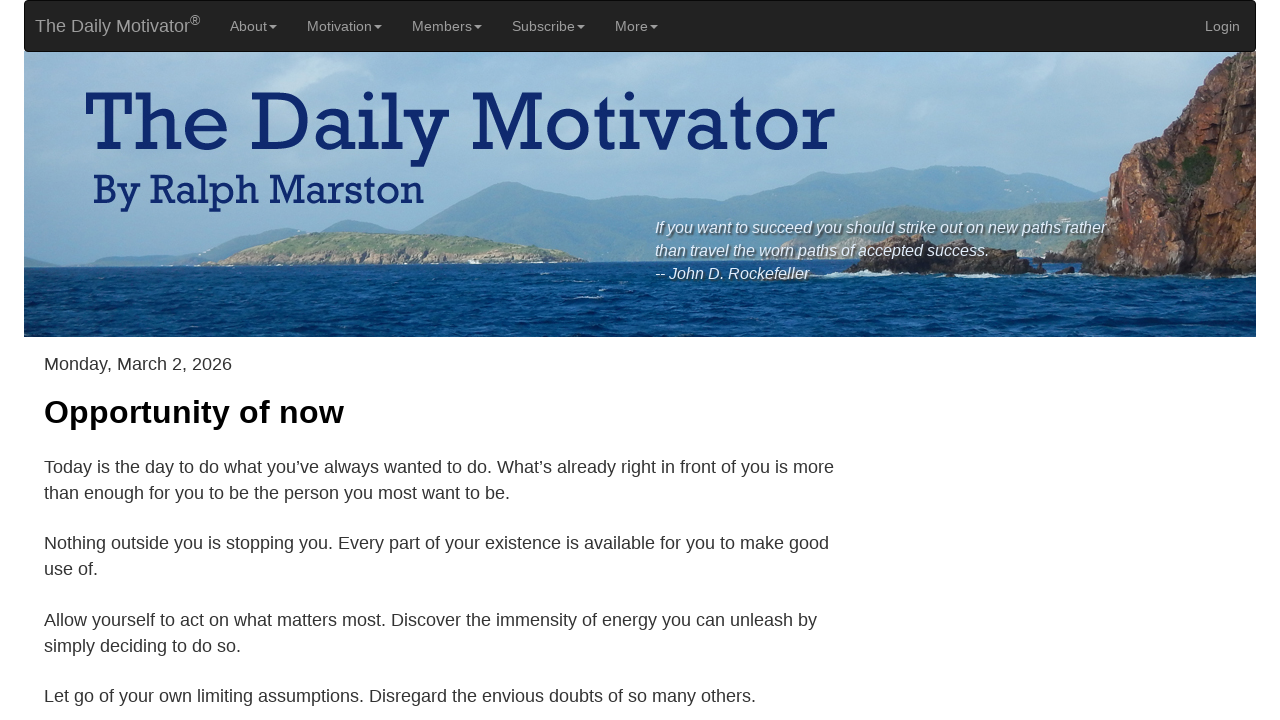

Navigated to https://www.greatday.com/
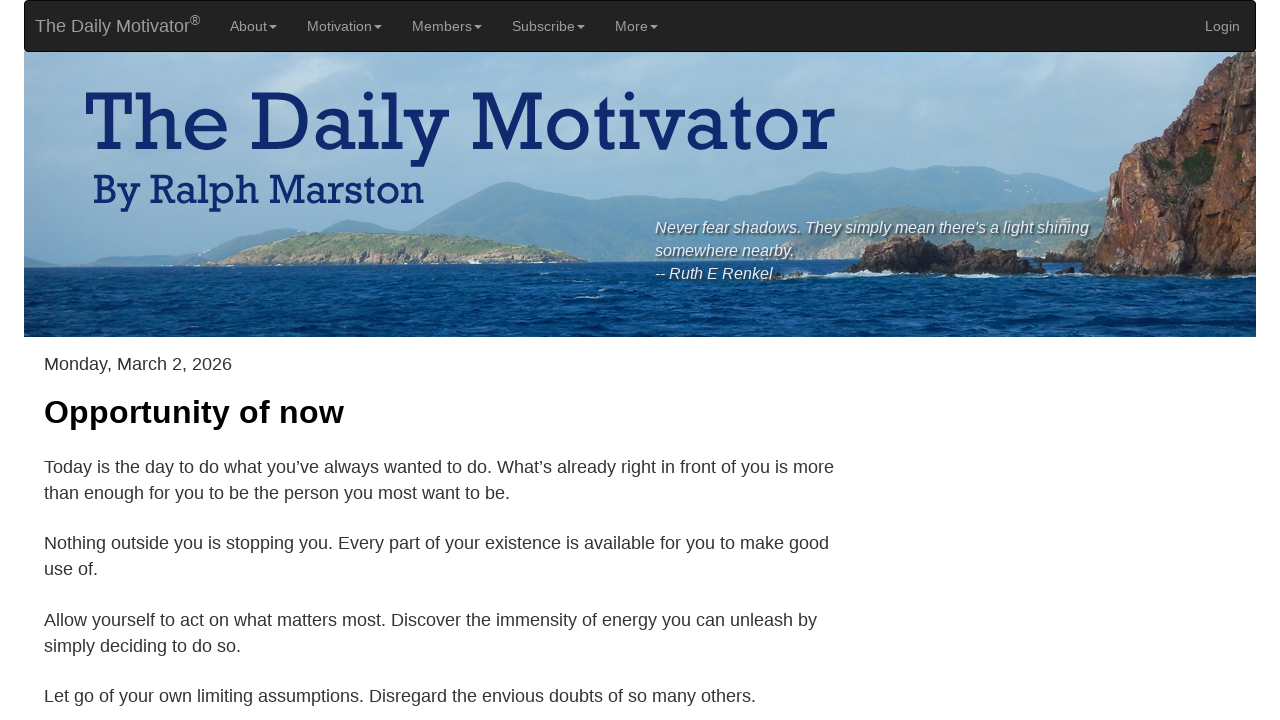

Message box with inspirational content loaded
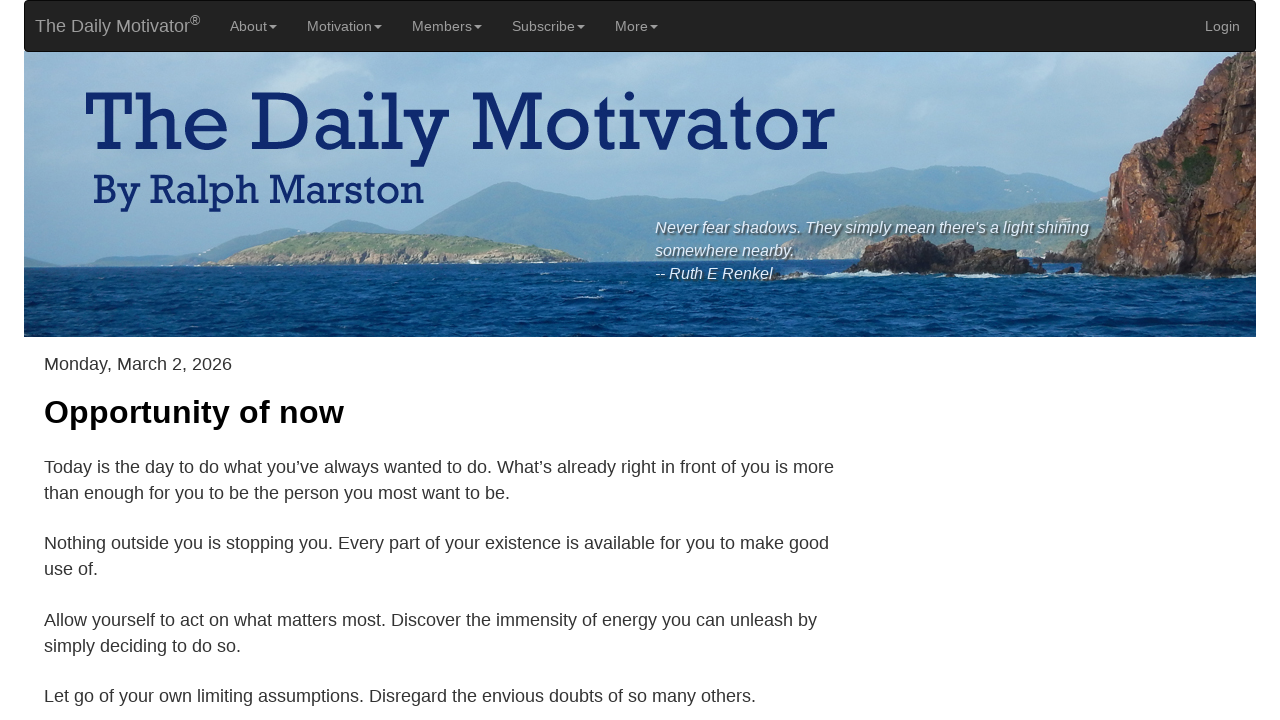

Verified date heading is present in message box
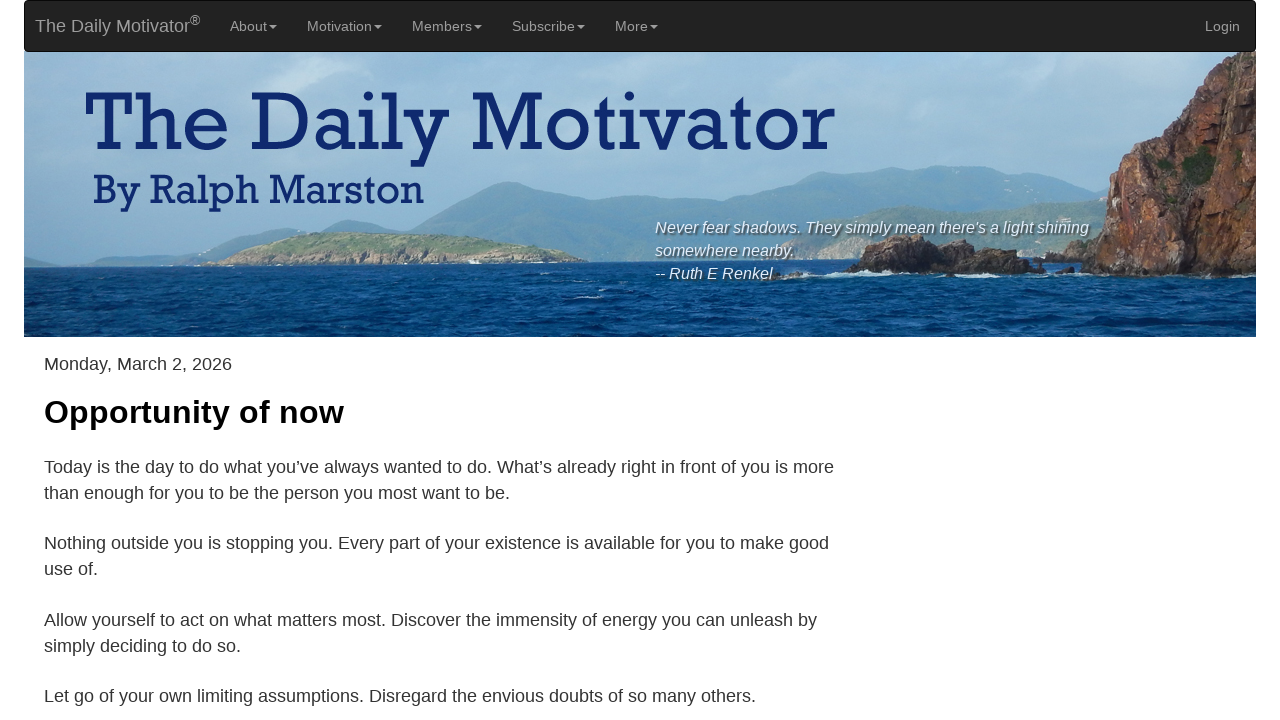

Verified inspirational title is present in message box
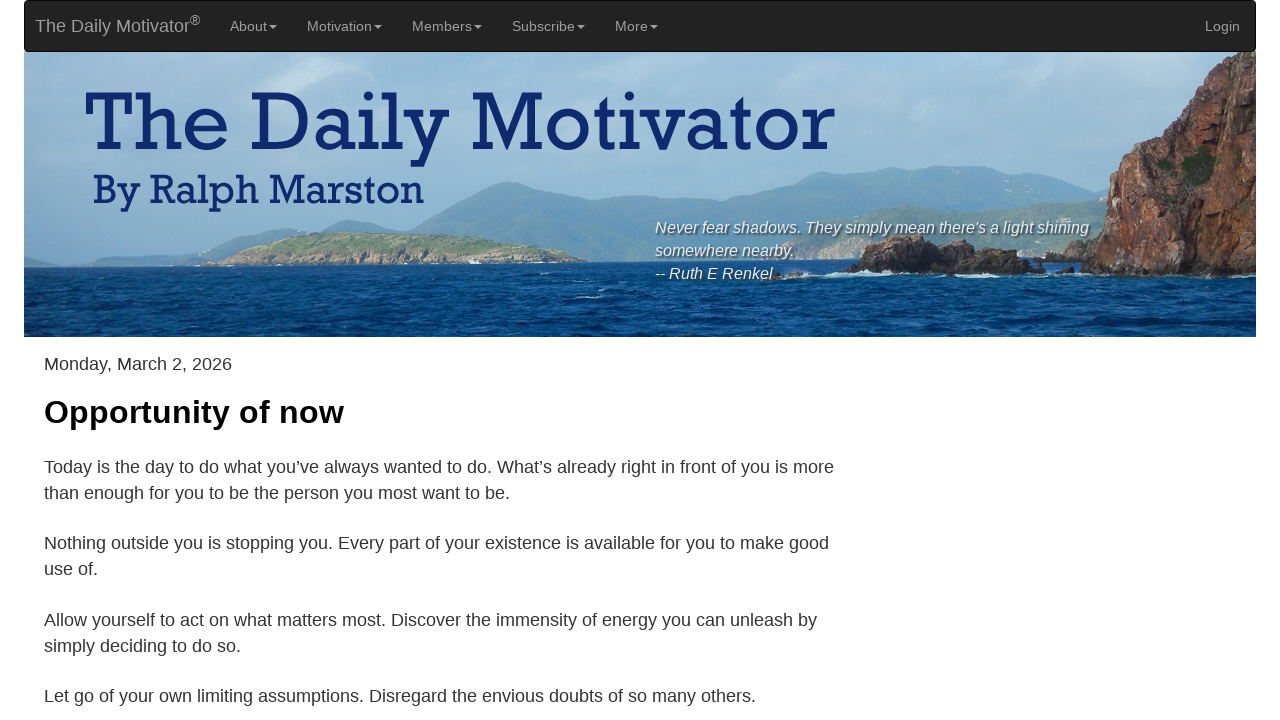

Verified main text paragraphs are present in message box
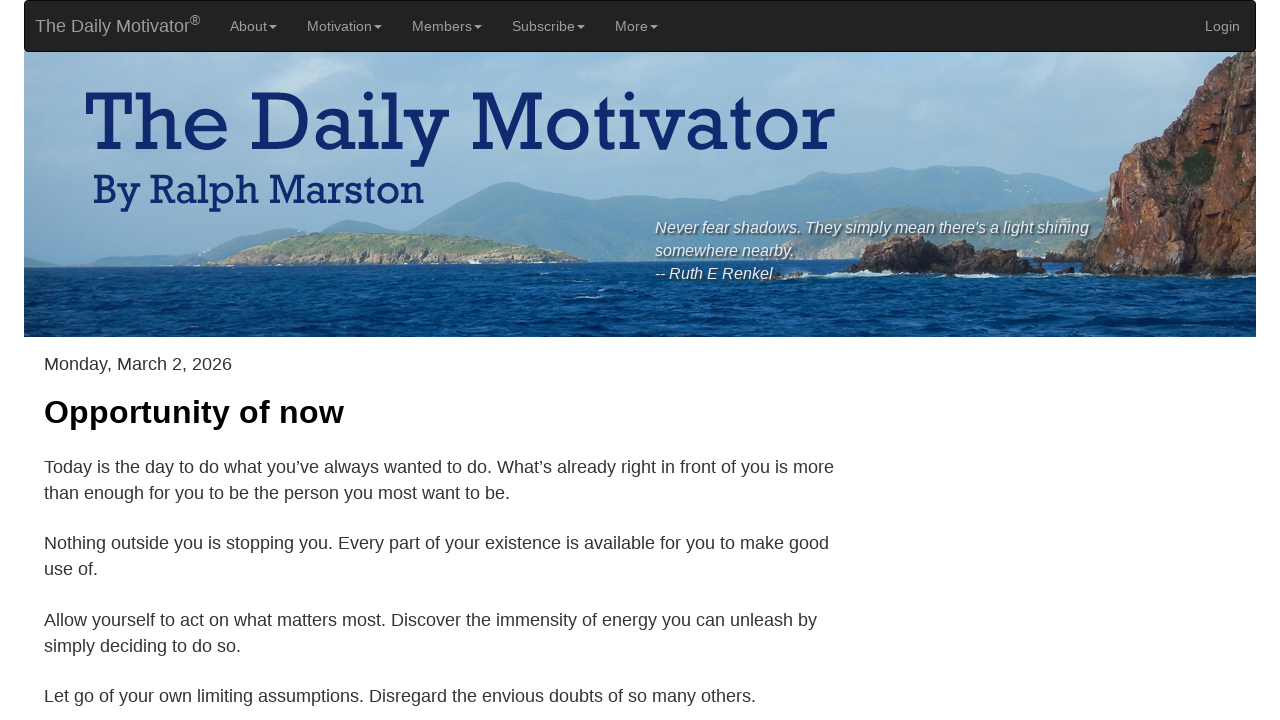

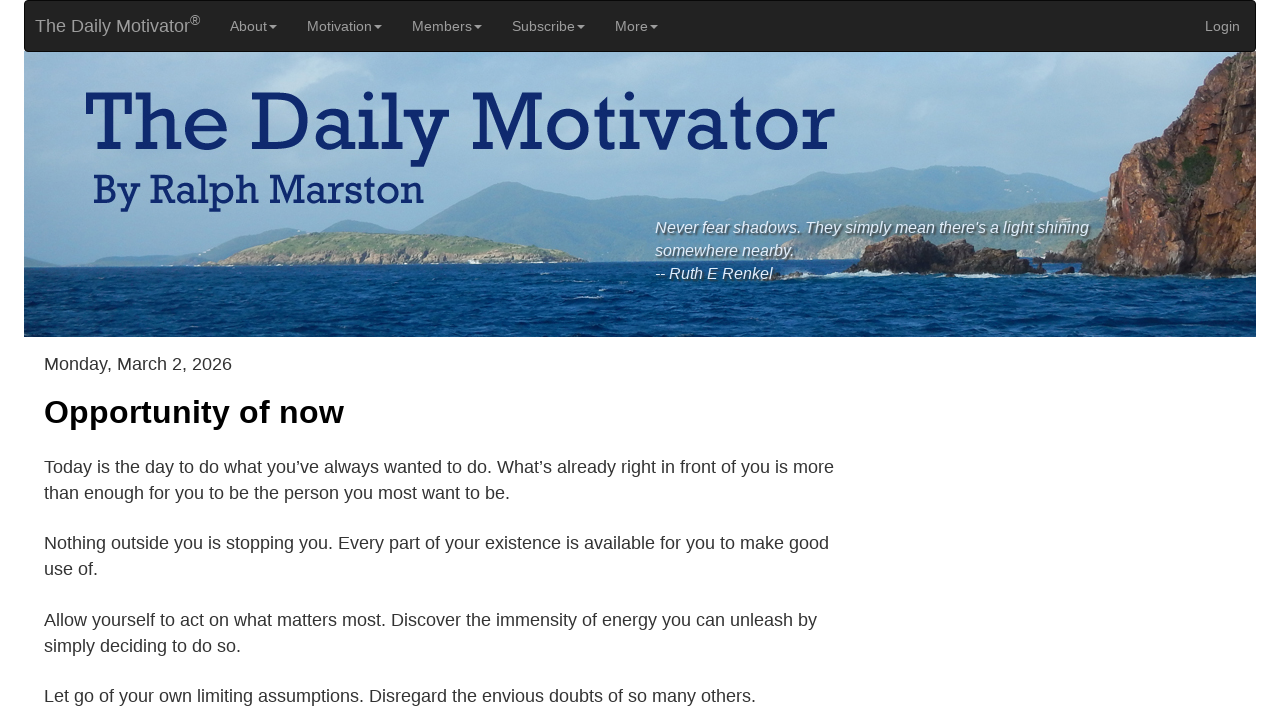